Tests that the Clear completed button is hidden when there are no completed items.

Starting URL: https://demo.playwright.dev/todomvc

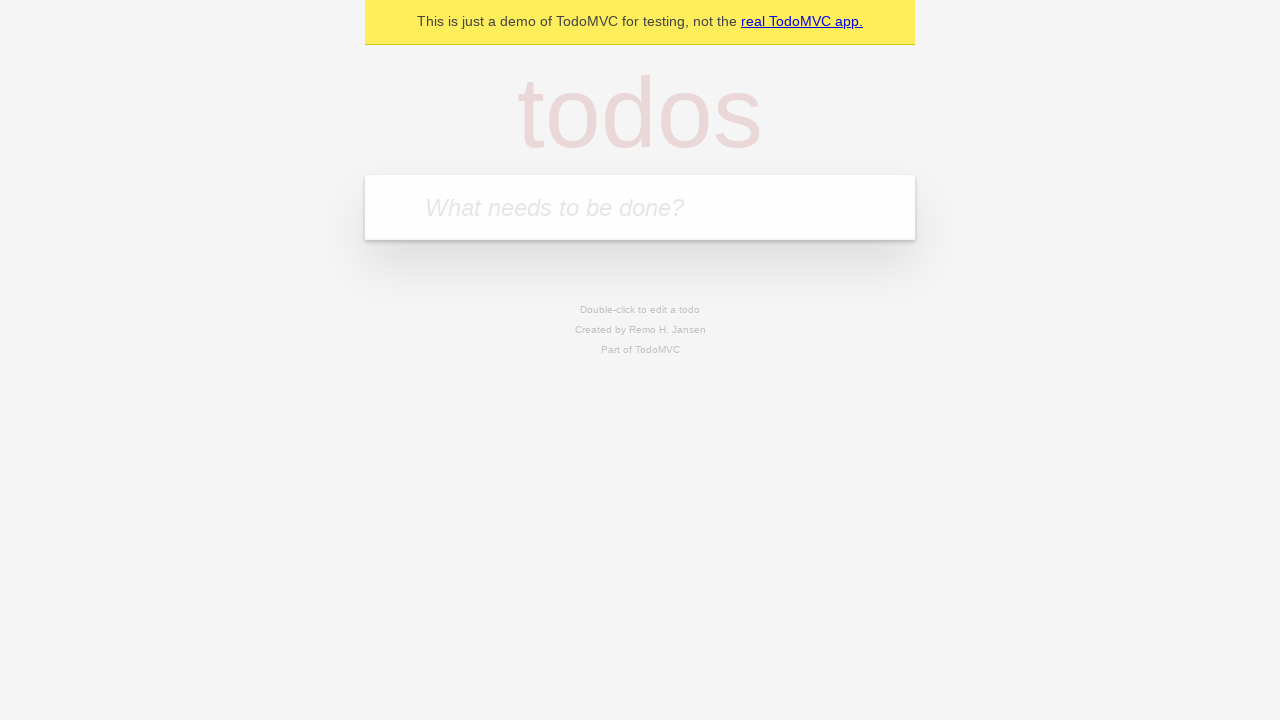

Filled todo input with 'buy some cheese' on internal:attr=[placeholder="What needs to be done?"i]
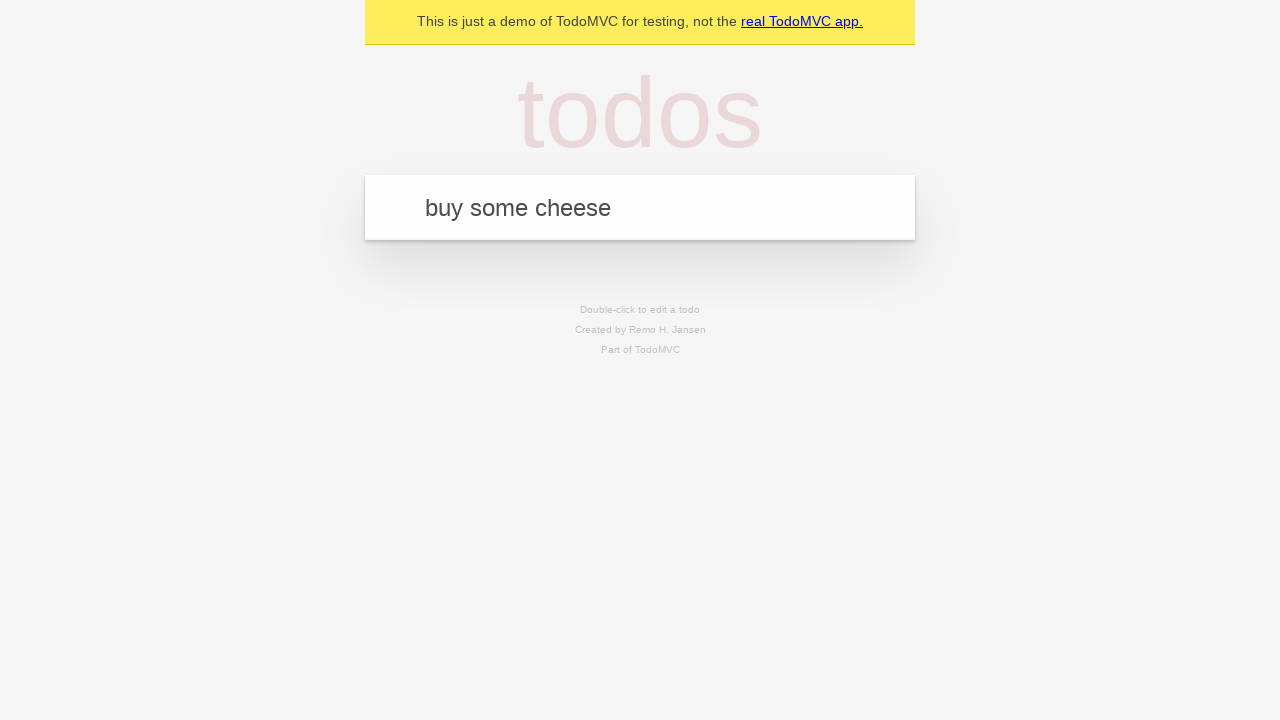

Pressed Enter to add first todo on internal:attr=[placeholder="What needs to be done?"i]
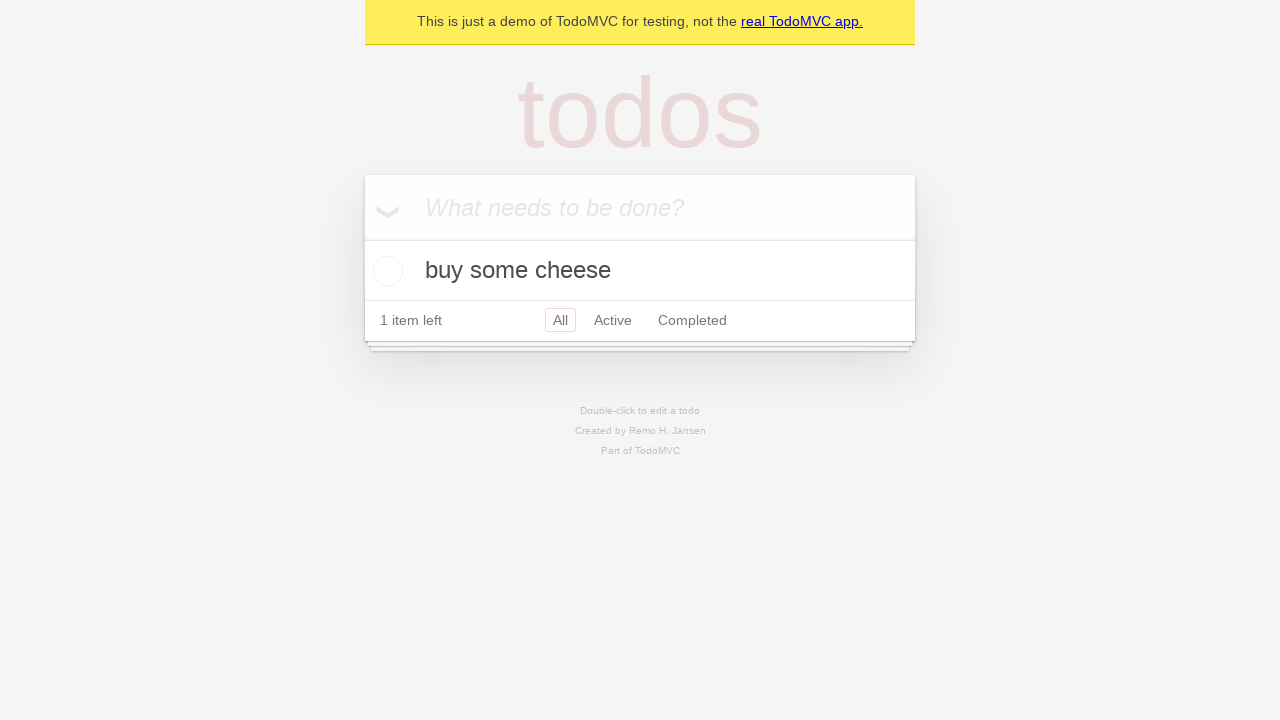

Filled todo input with 'feed the cat' on internal:attr=[placeholder="What needs to be done?"i]
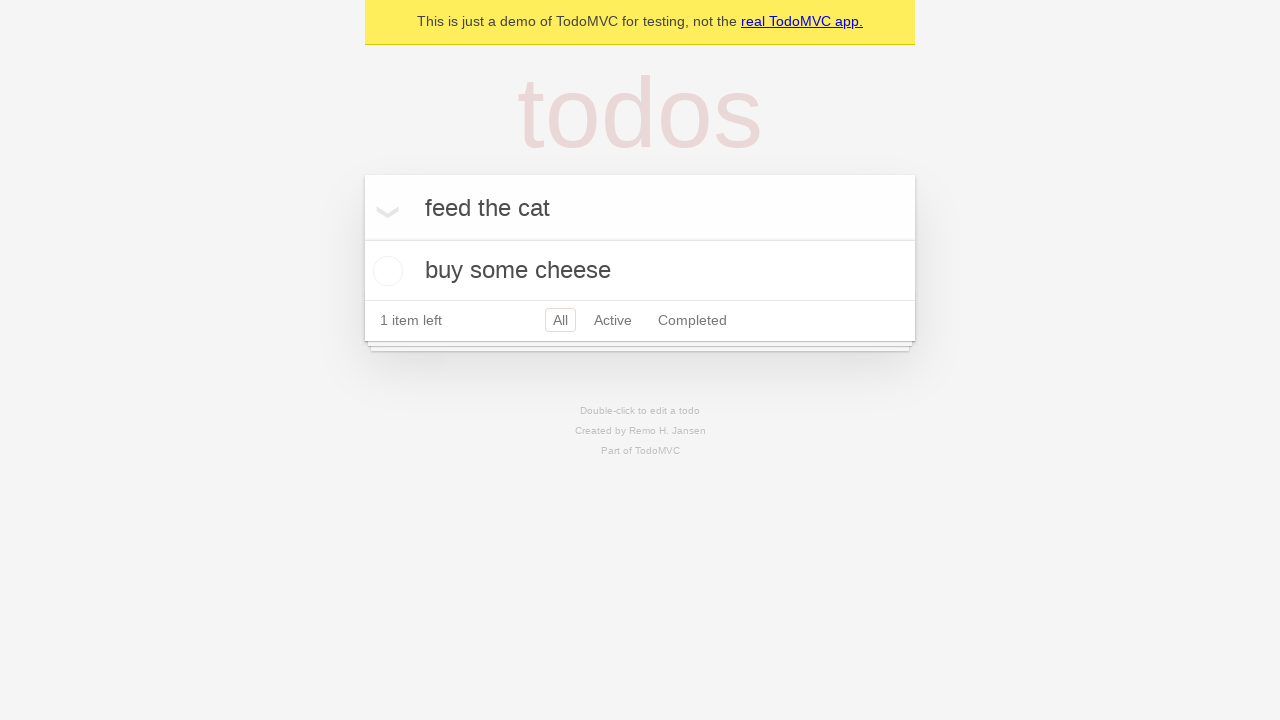

Pressed Enter to add second todo on internal:attr=[placeholder="What needs to be done?"i]
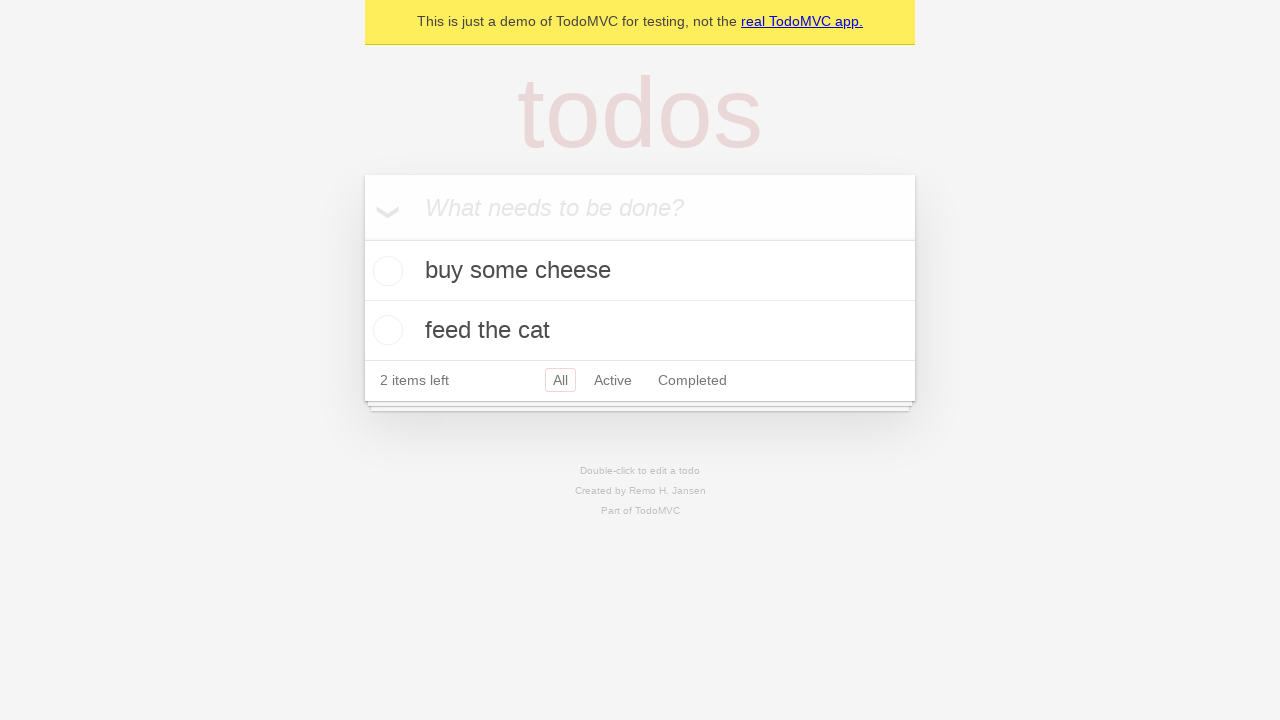

Filled todo input with 'book a doctors appointment' on internal:attr=[placeholder="What needs to be done?"i]
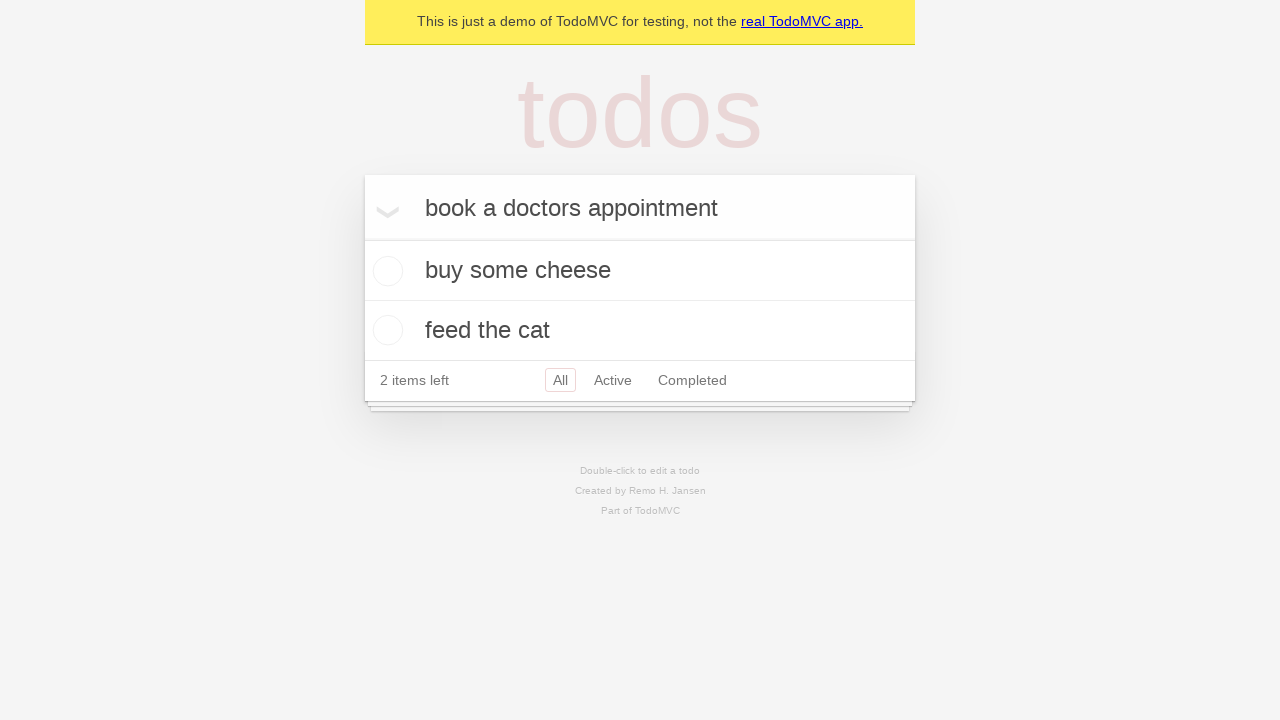

Pressed Enter to add third todo on internal:attr=[placeholder="What needs to be done?"i]
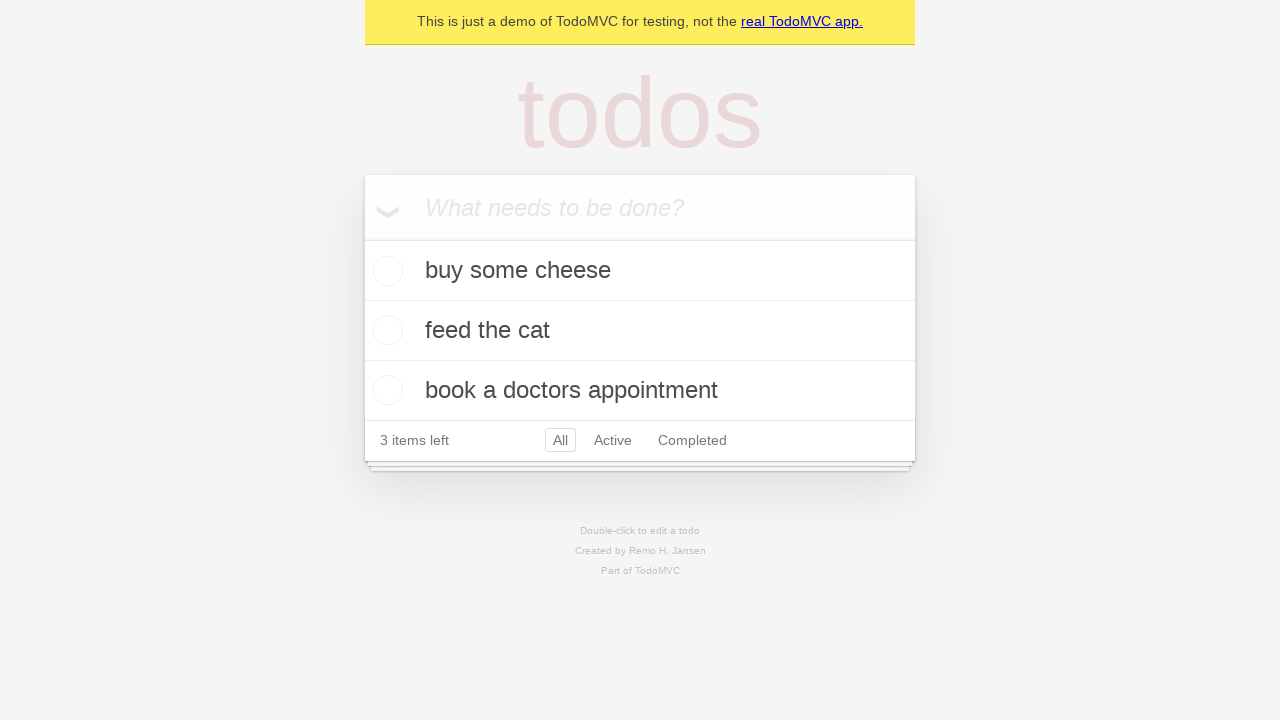

Checked the first todo item at (385, 271) on .todo-list li .toggle >> nth=0
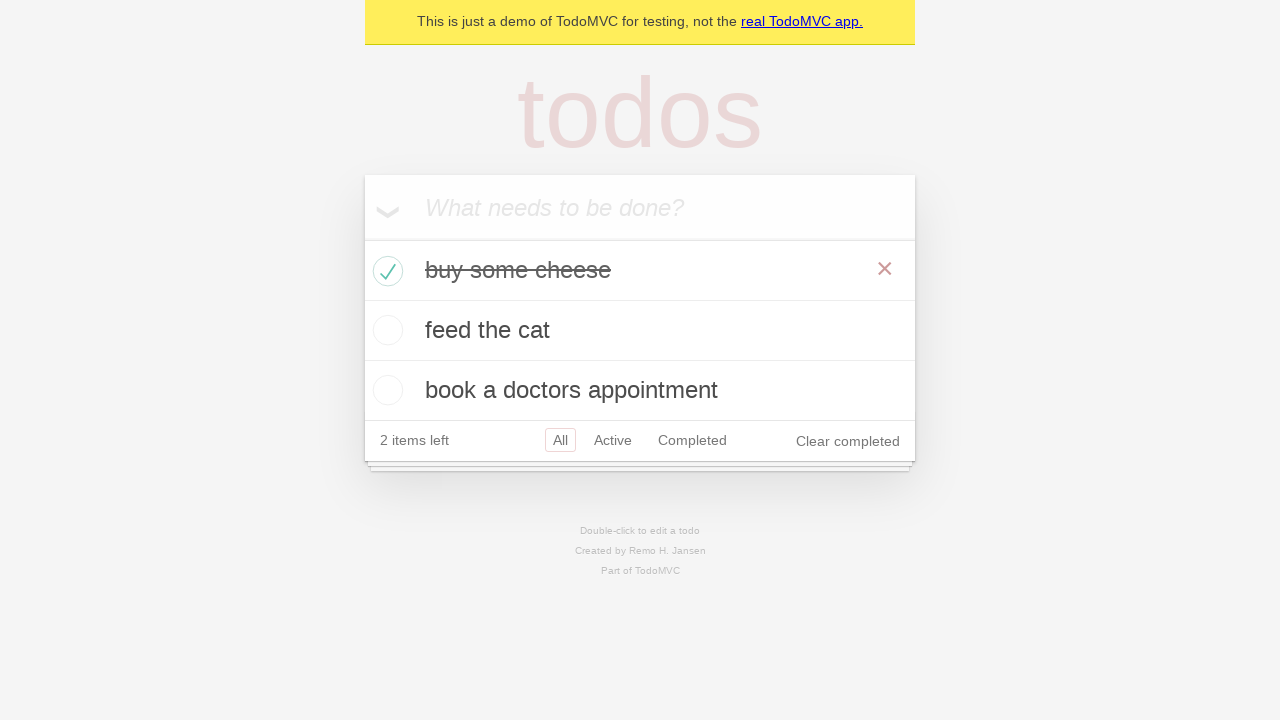

Clicked Clear completed button to remove completed todo at (848, 441) on internal:role=button[name="Clear completed"i]
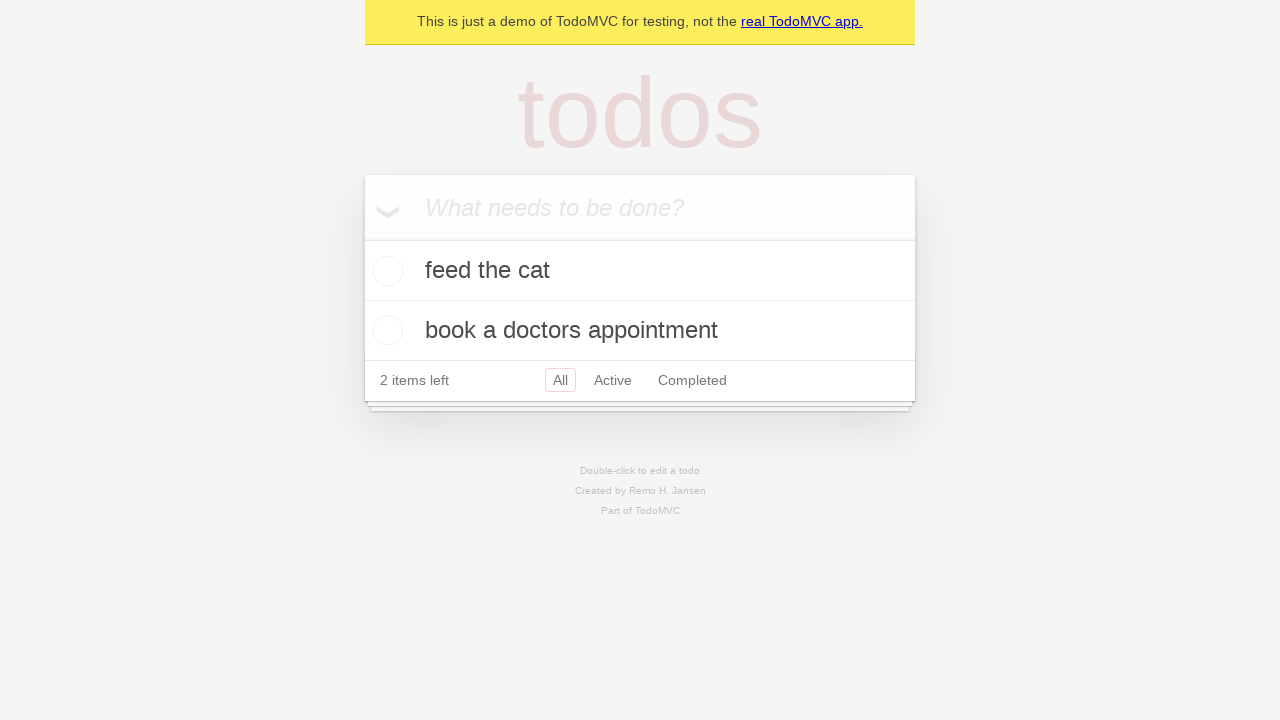

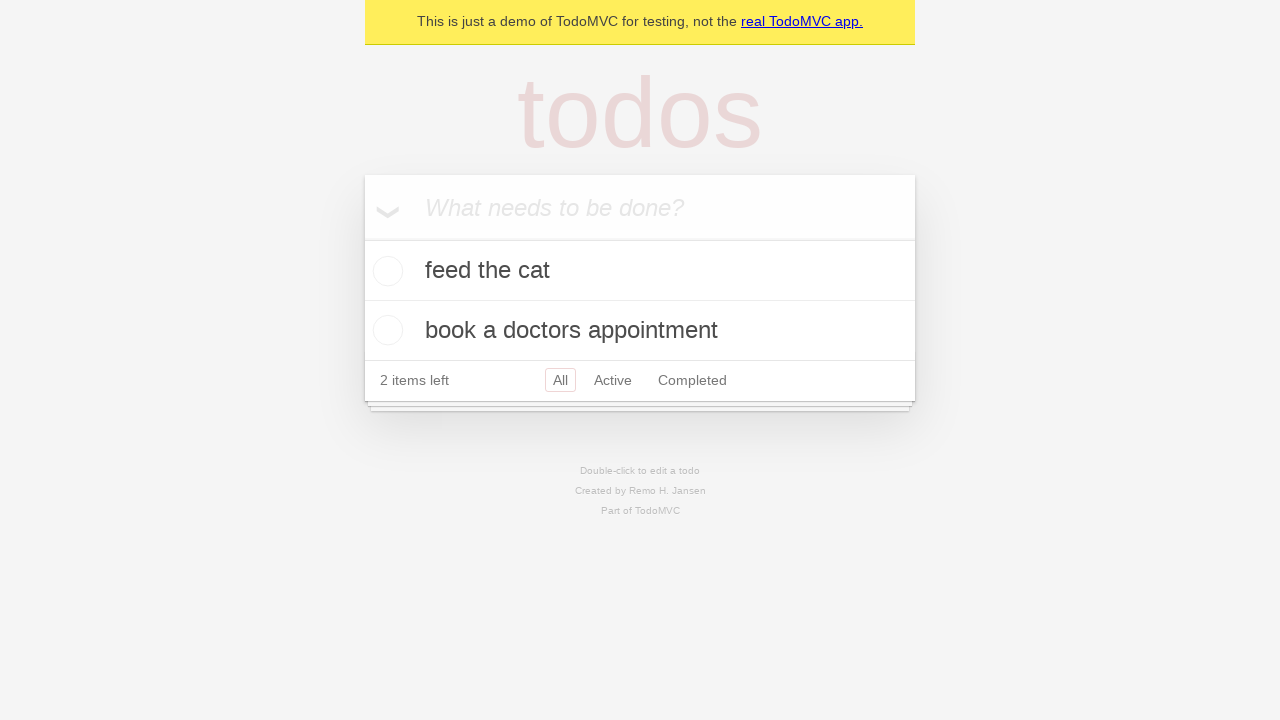